Tests the derivative calculator by entering a mathematical expression (ln(x/2)), submitting it, and clicking the "Show Steps" button to display the solution steps.

Starting URL: https://www.derivative-calculator.net/

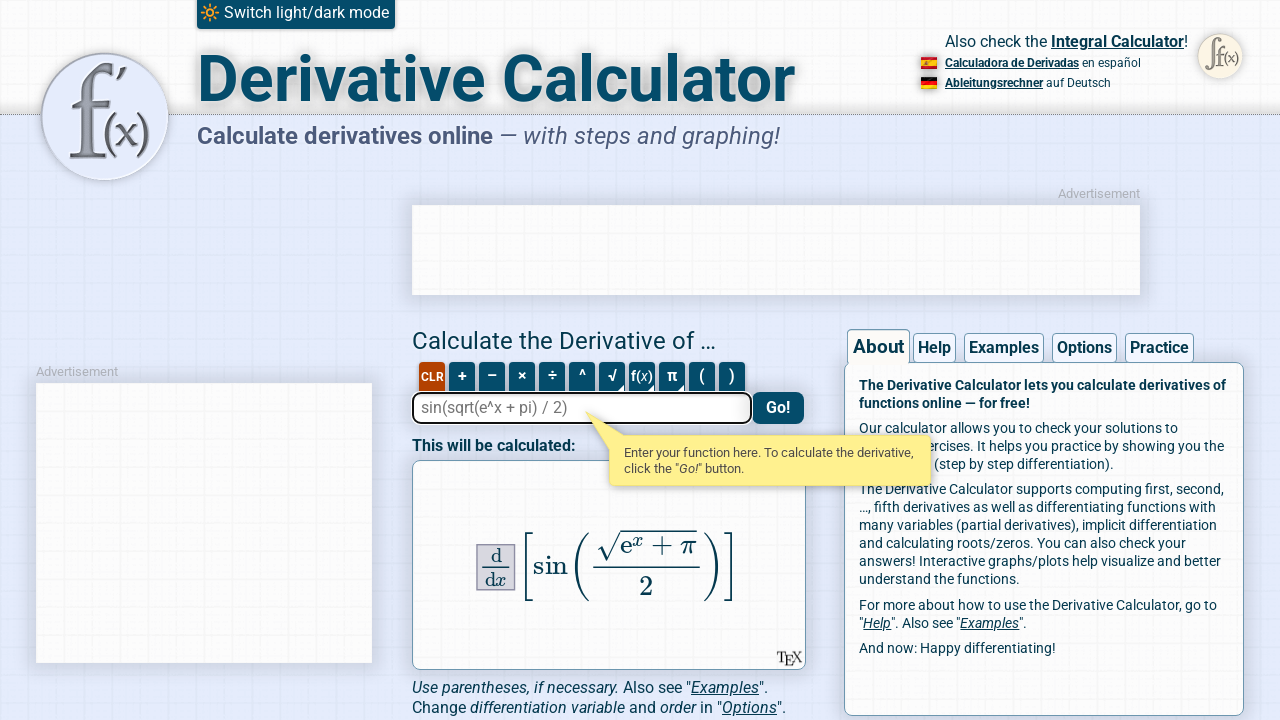

Filled expression input field with 'ln(x/2)' on #expression
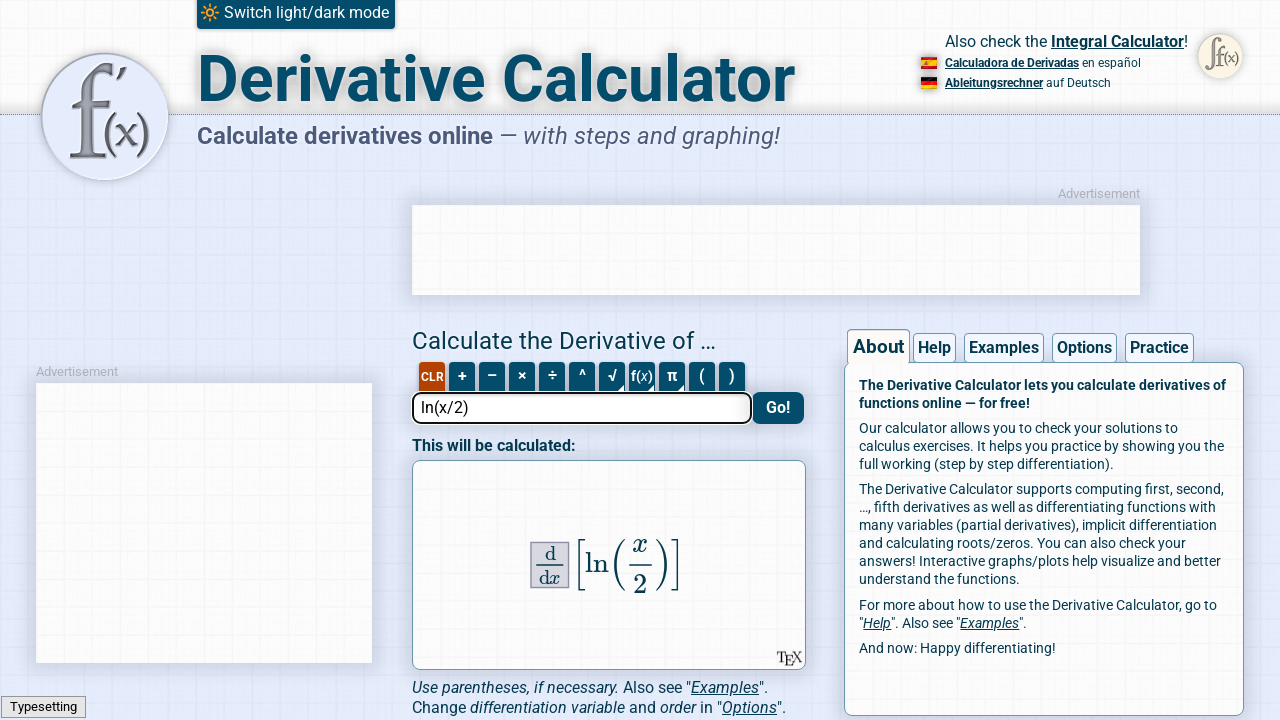

Pressed Enter to submit the mathematical expression on #expression
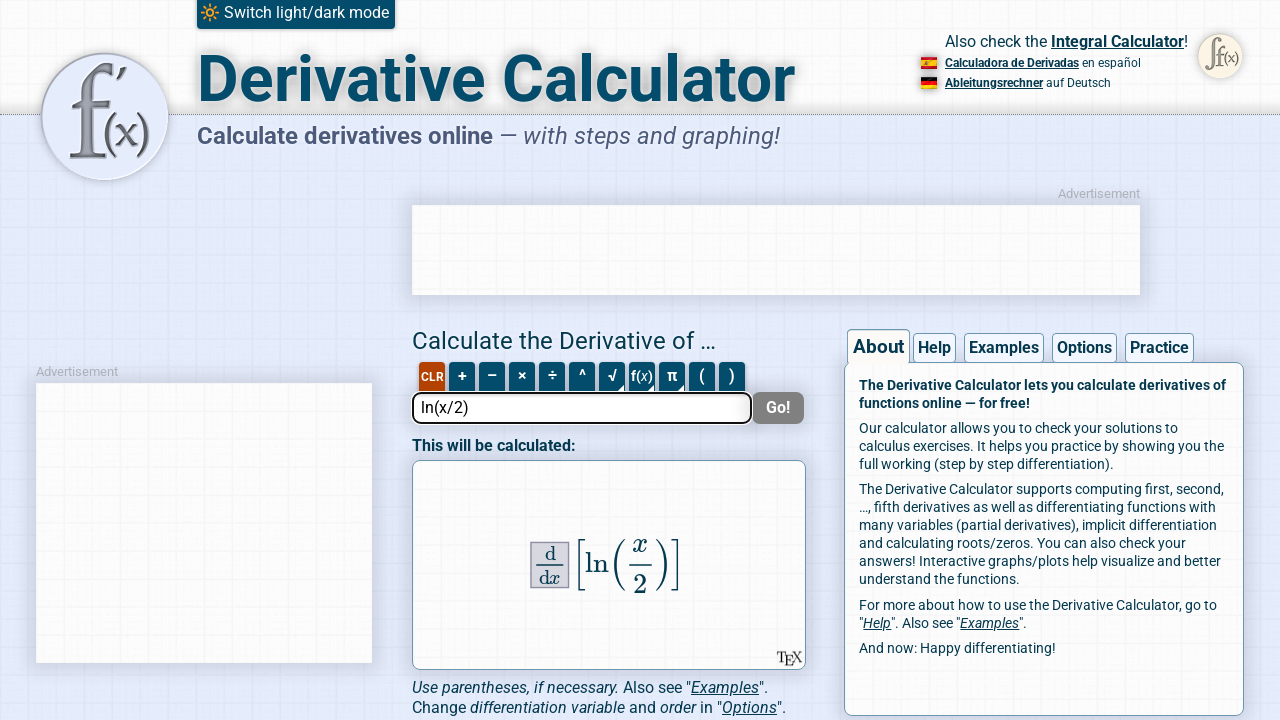

Waited for 'Show Steps' button to appear
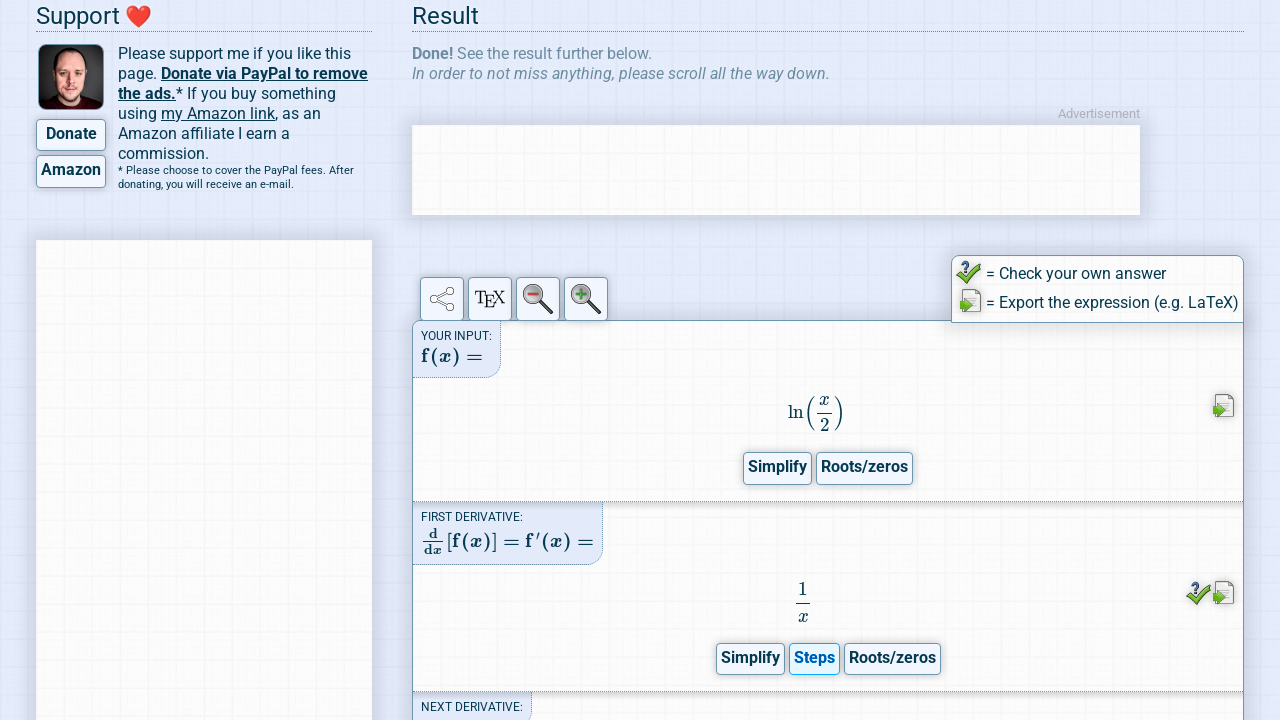

Clicked 'Show Steps' button to display solution steps at (814, 659) on .show-steps-button
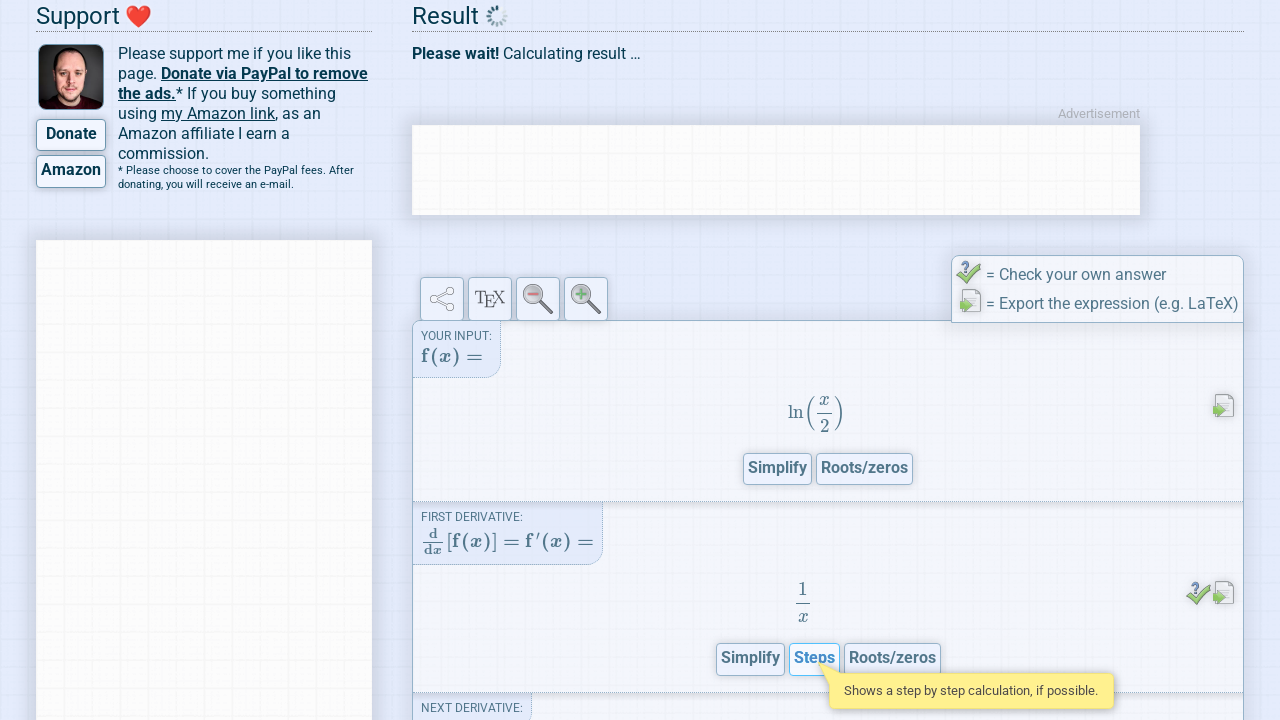

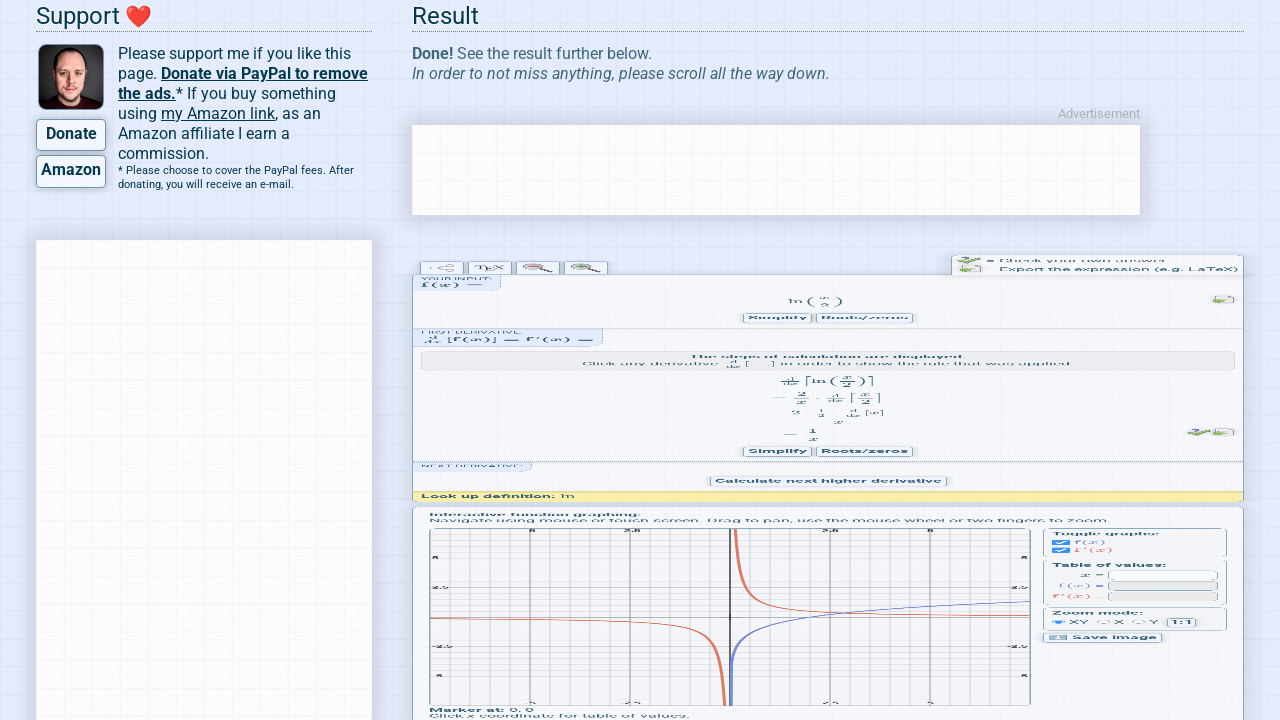